Demonstrates the release action by performing click-and-hold on source element, moving to target, and then releasing the mouse button.

Starting URL: https://crossbrowsertesting.github.io/drag-and-drop

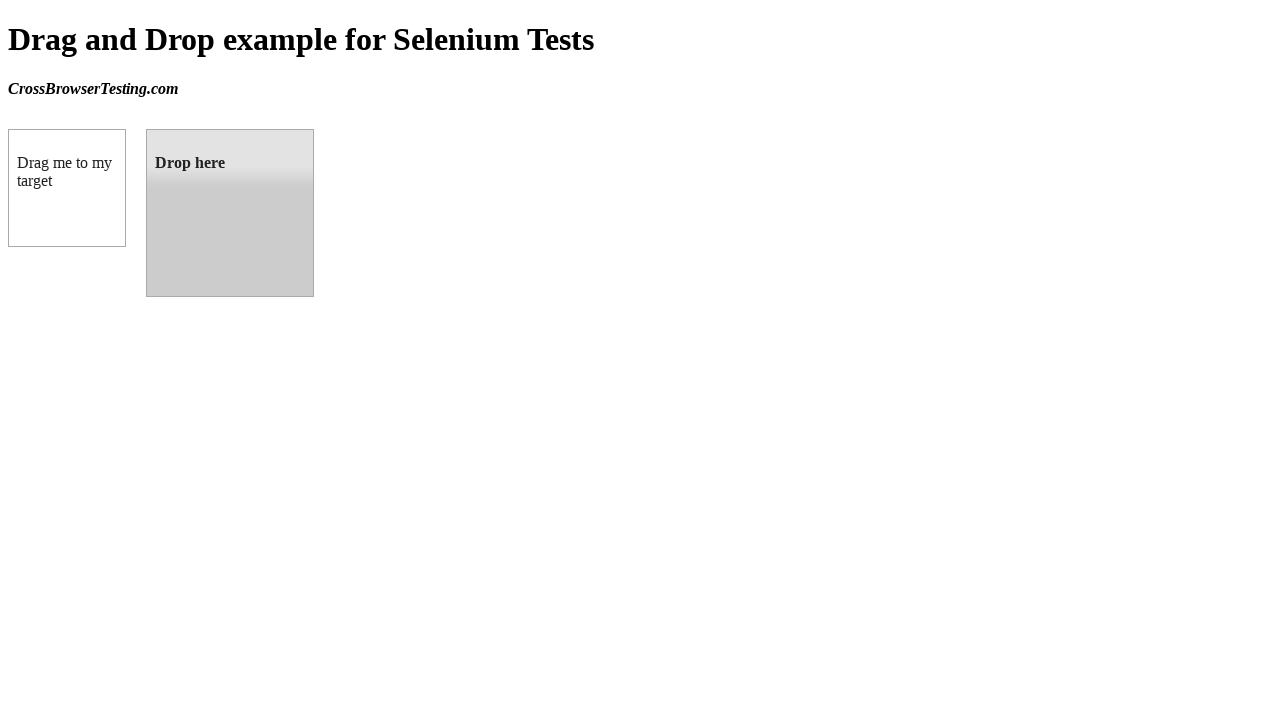

Located source element (box A) with ID 'draggable'
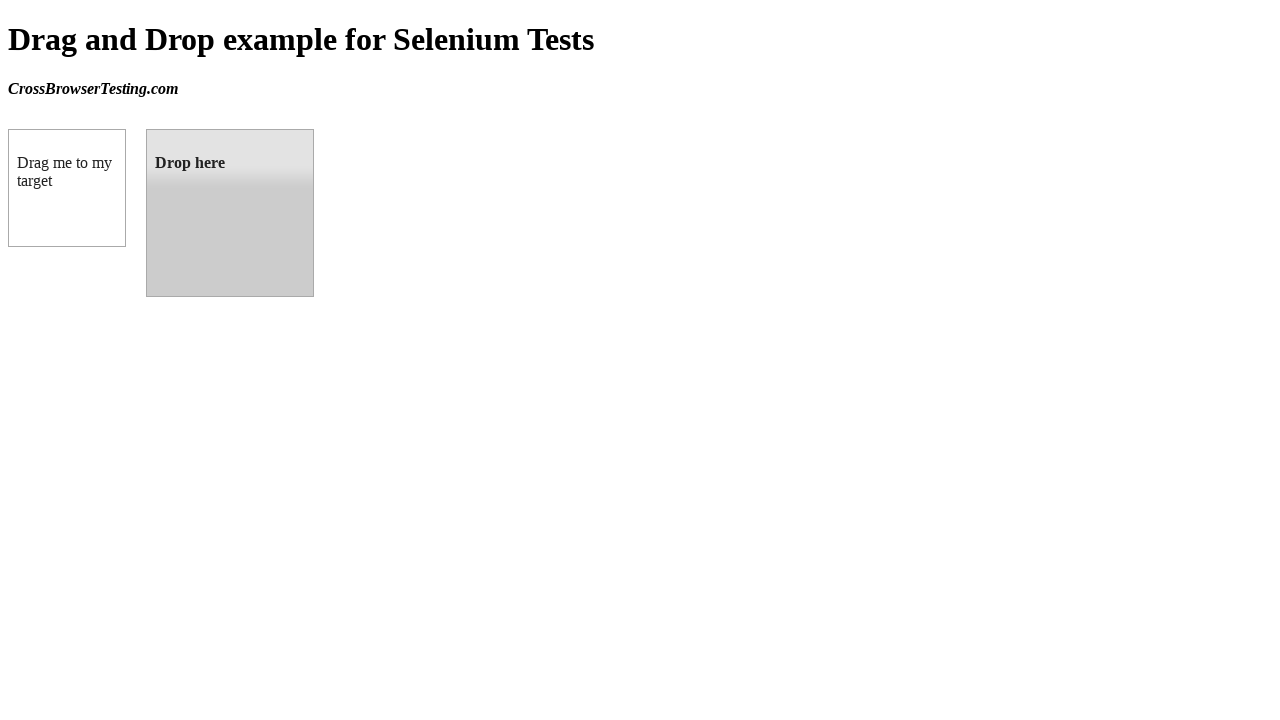

Located target element (box B) with ID 'droppable'
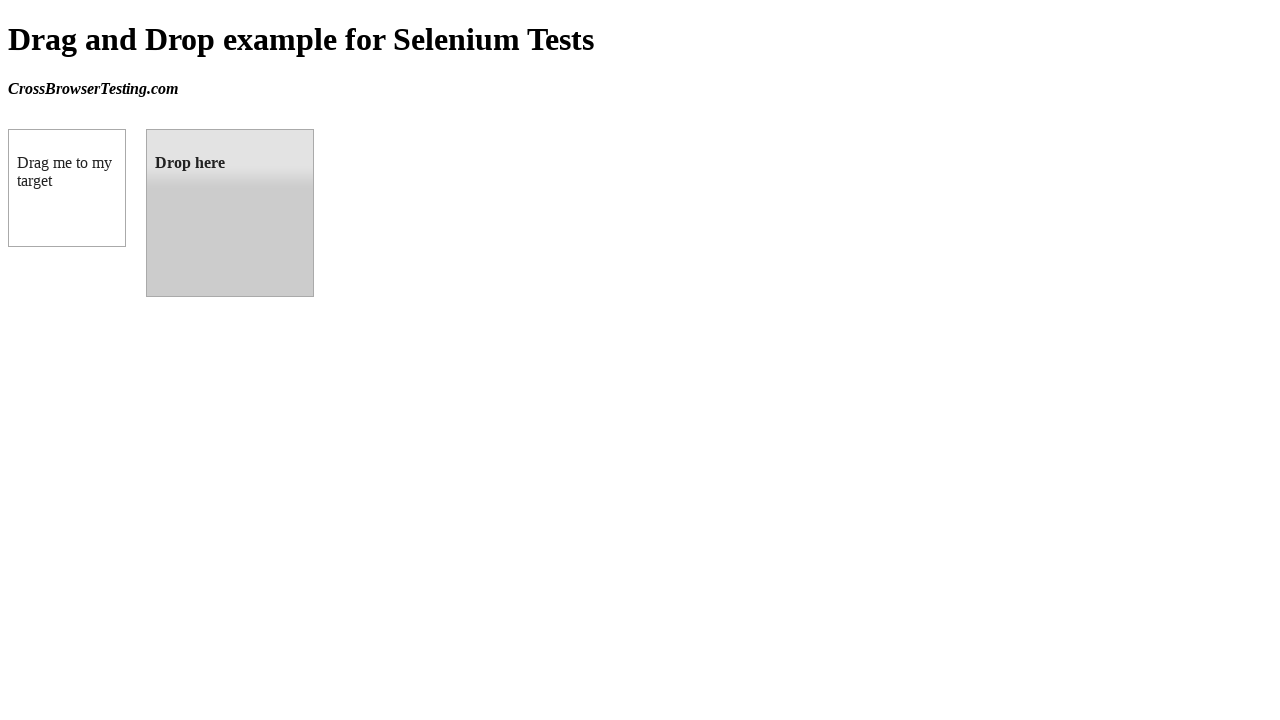

Retrieved bounding box for source element
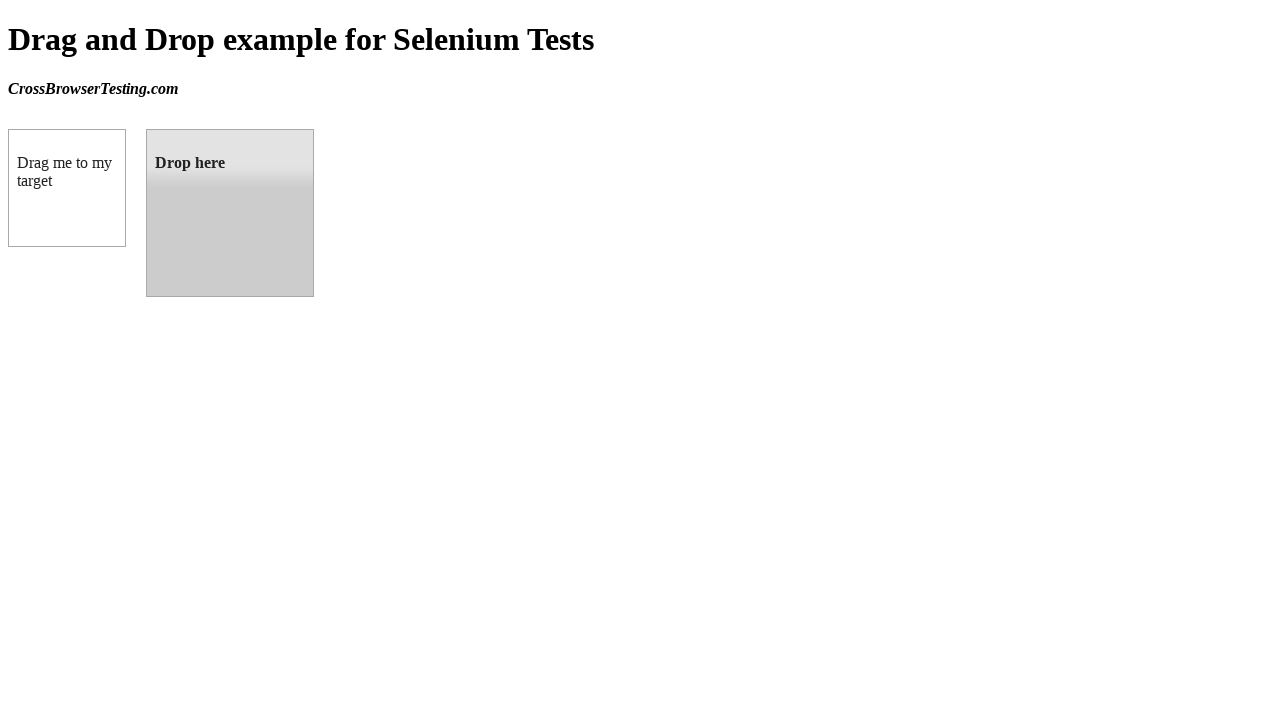

Retrieved bounding box for target element
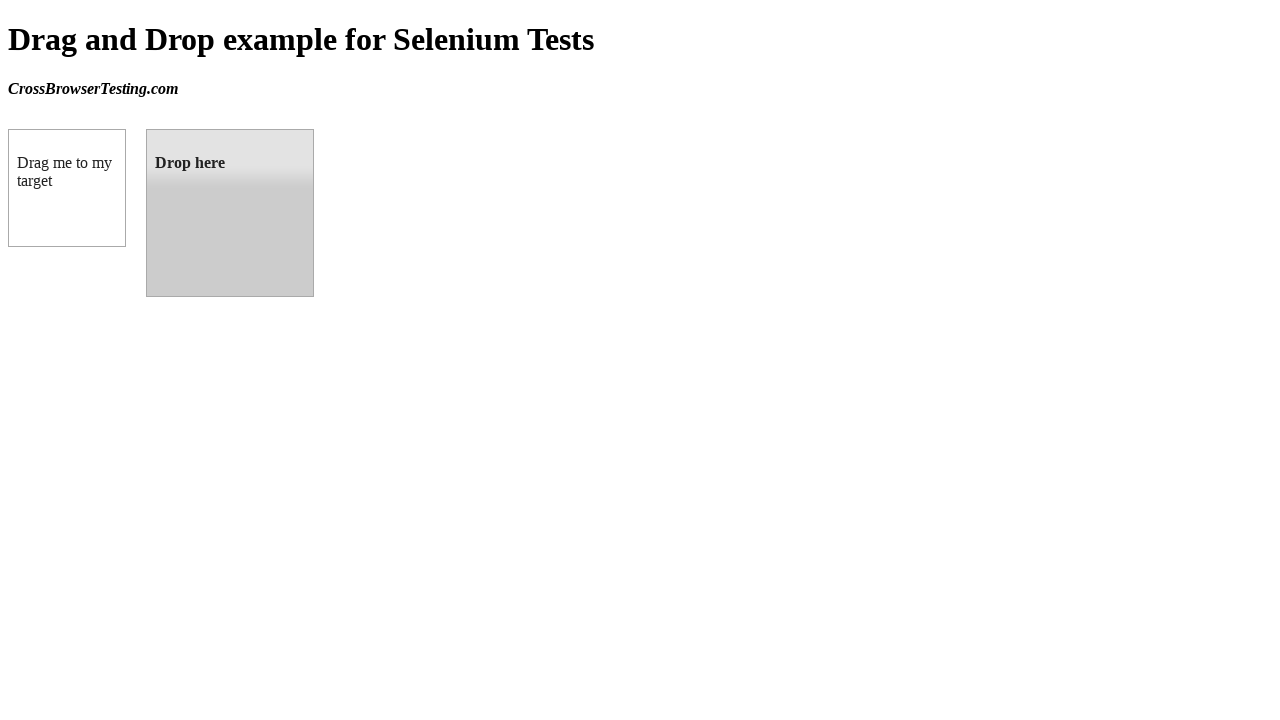

Calculated center coordinates for both elements
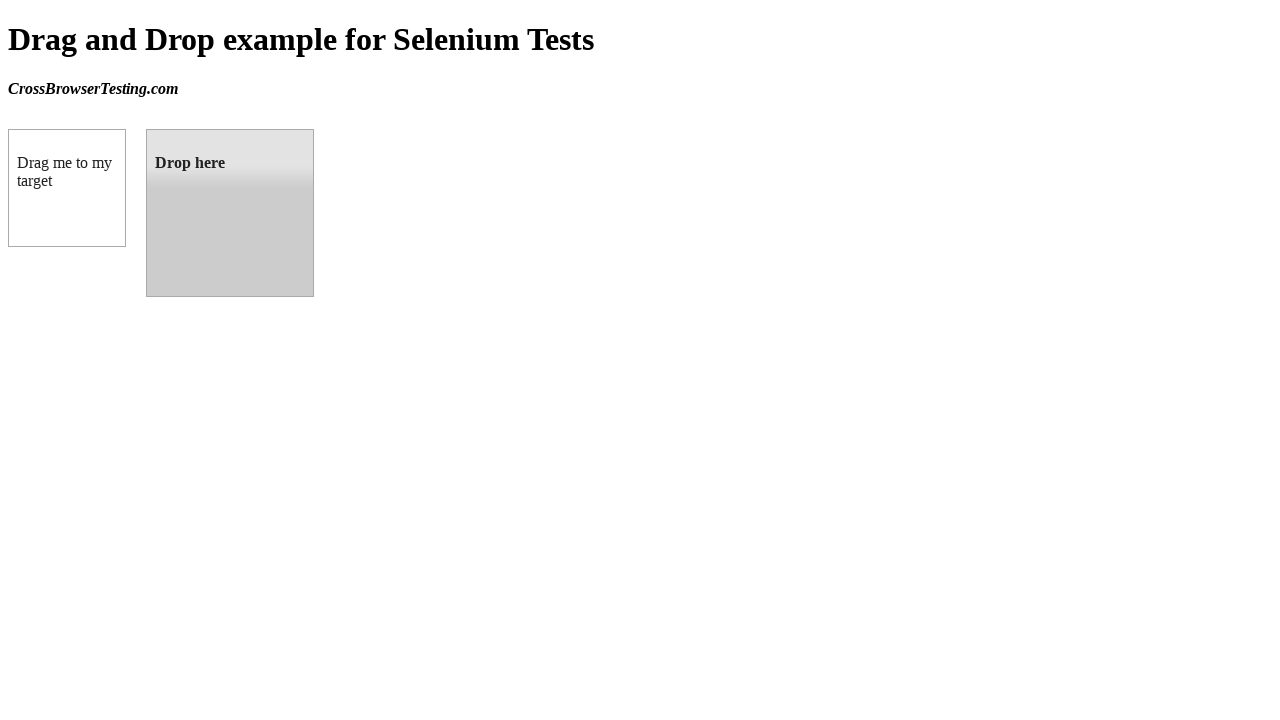

Moved mouse to source element center position at (67, 188)
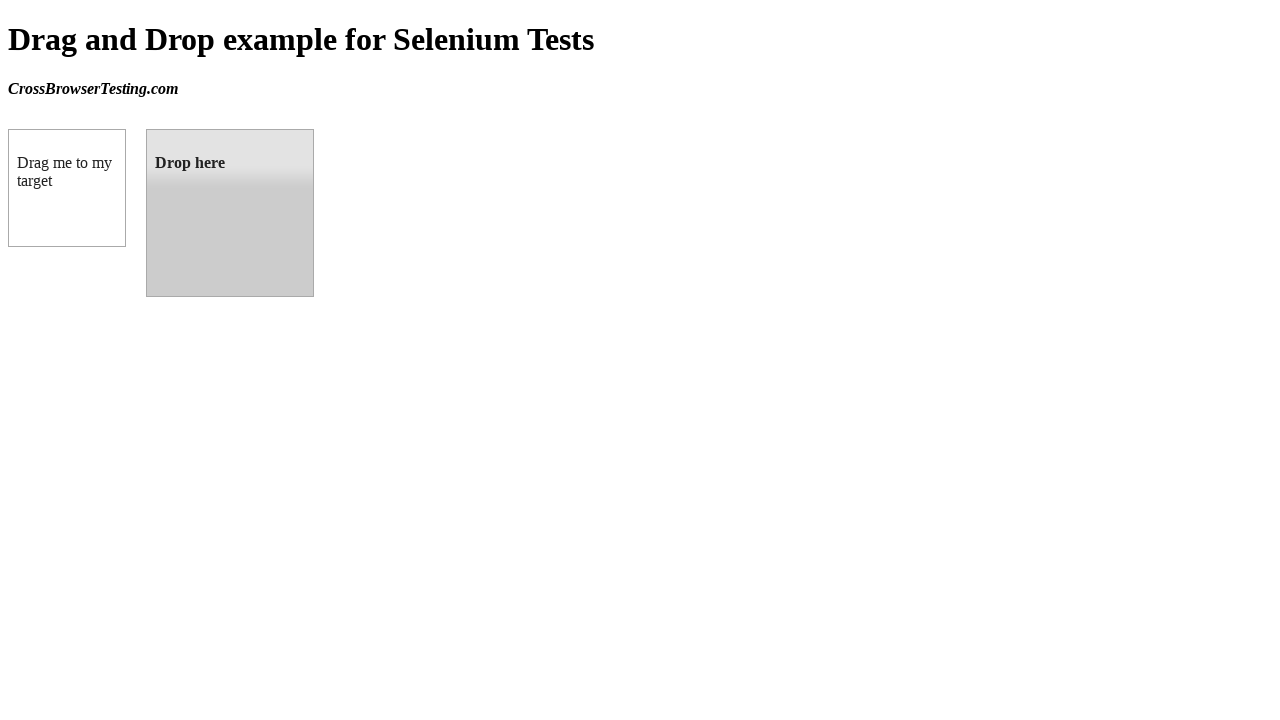

Pressed mouse button down on source element (click-and-hold initiated) at (67, 188)
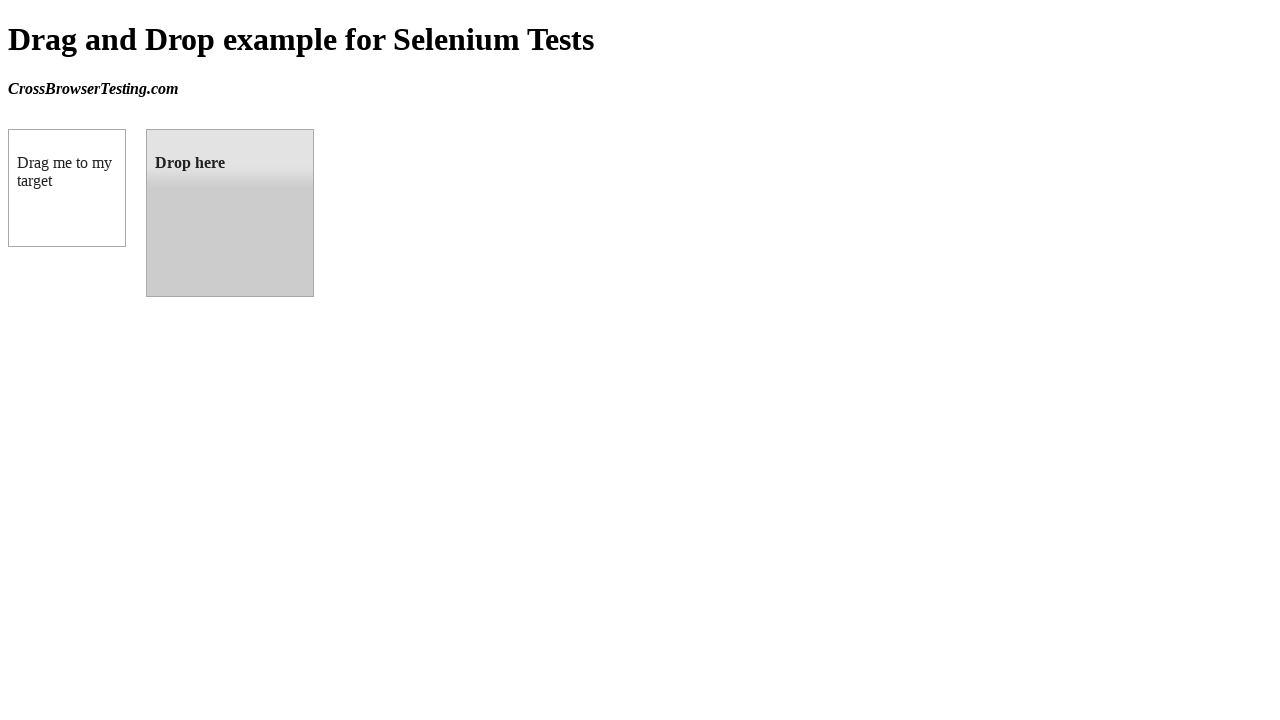

Moved mouse to target element center position while holding button down at (230, 213)
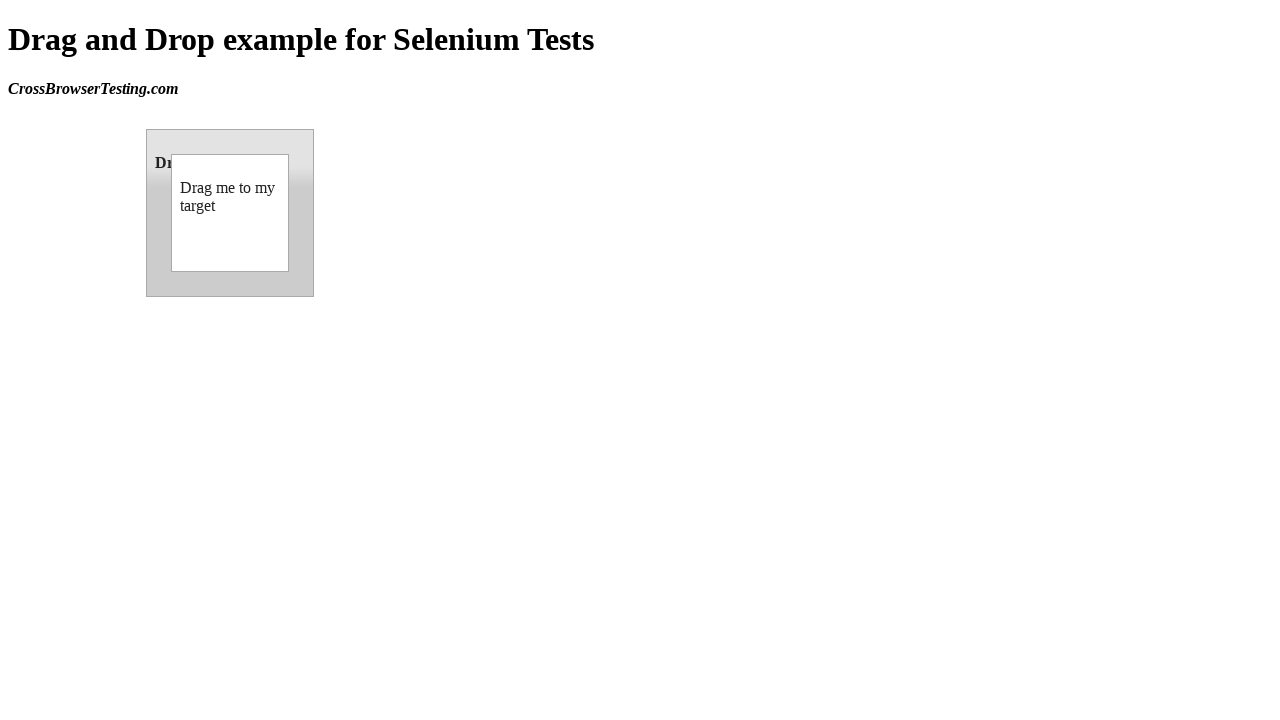

Released mouse button, completing the drag-and-drop action at (230, 213)
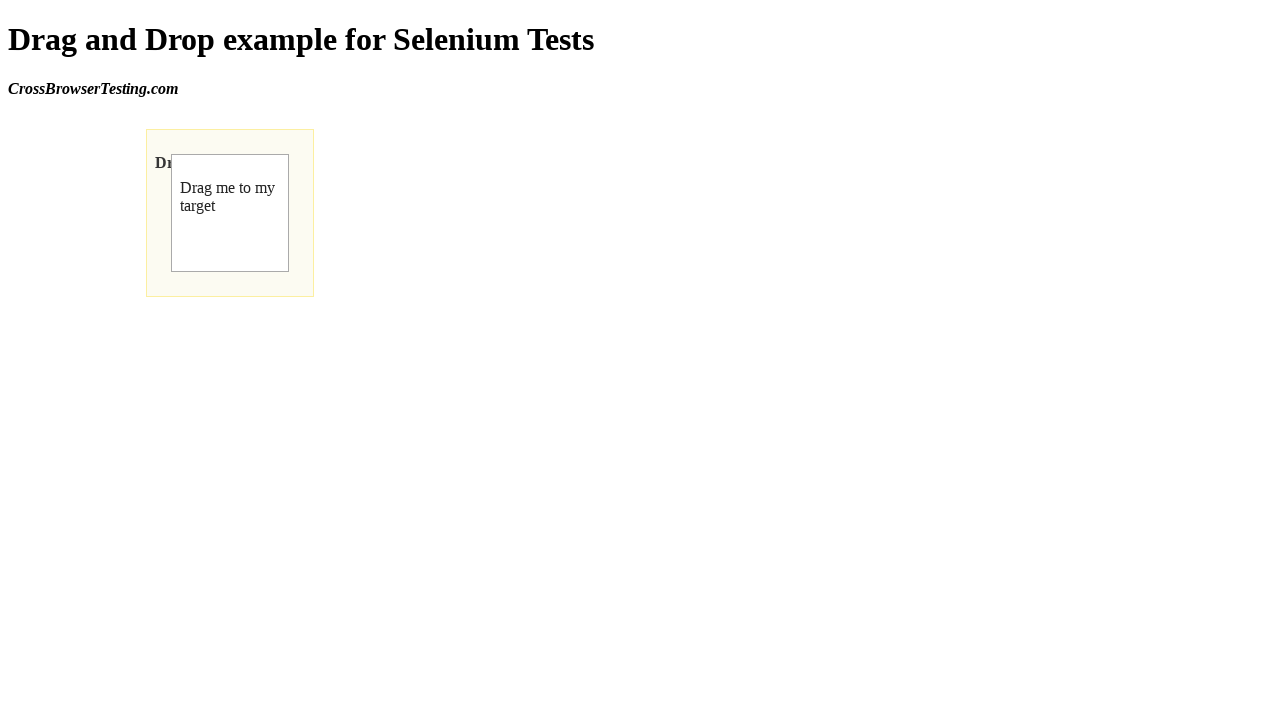

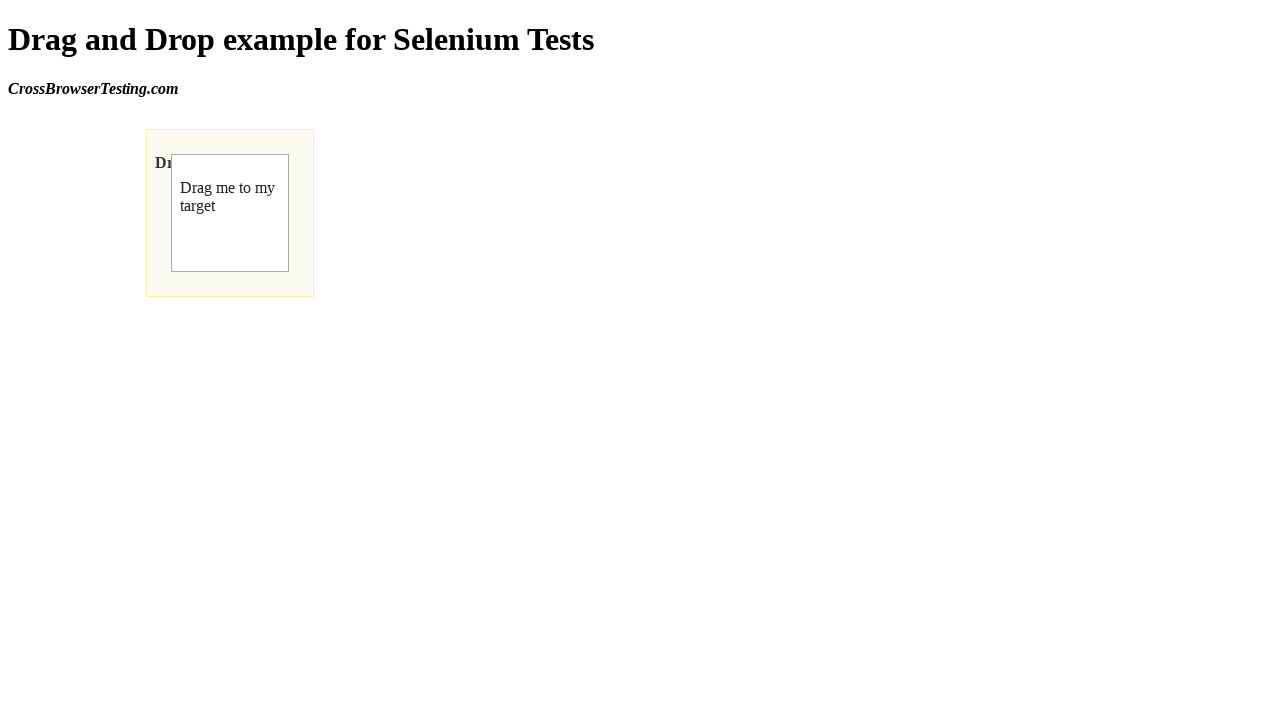